Tests dropdown selection functionality by selecting an option from the dropdown element on the Rahul Shetty Academy practice page

Starting URL: https://rahulshettyacademy.com/AutomationPractice/

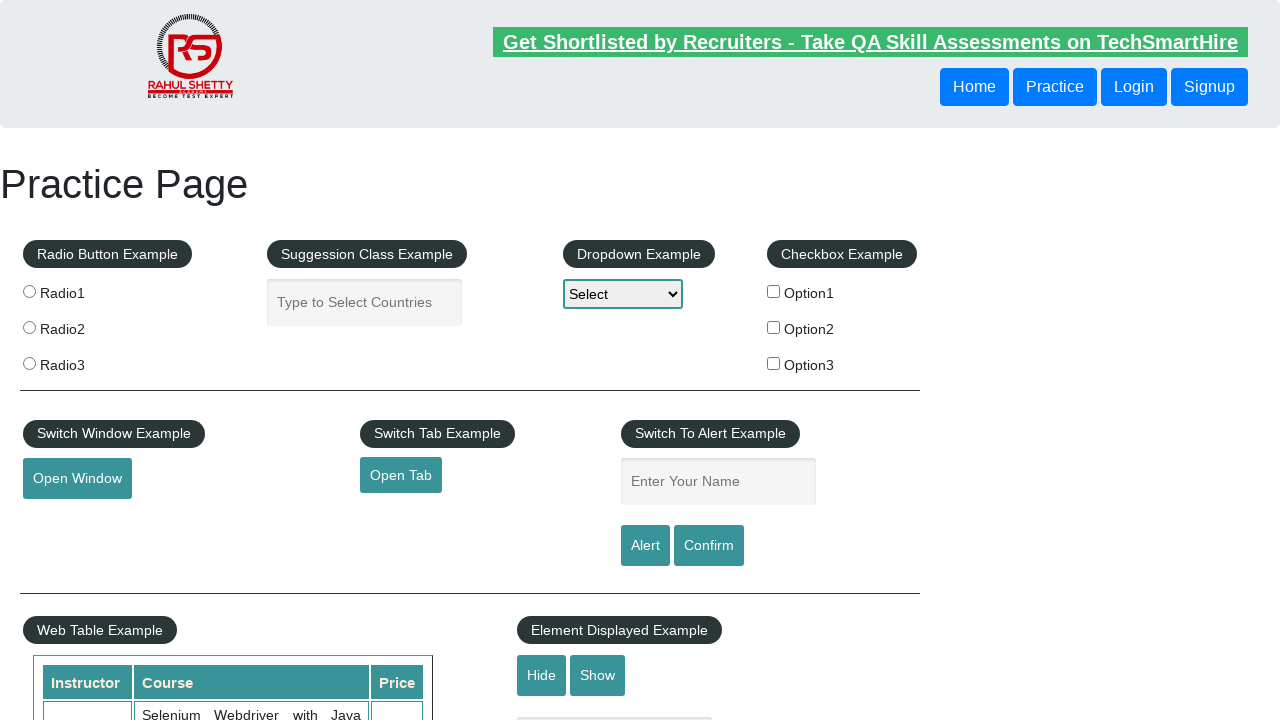

Waited for dropdown element to be visible
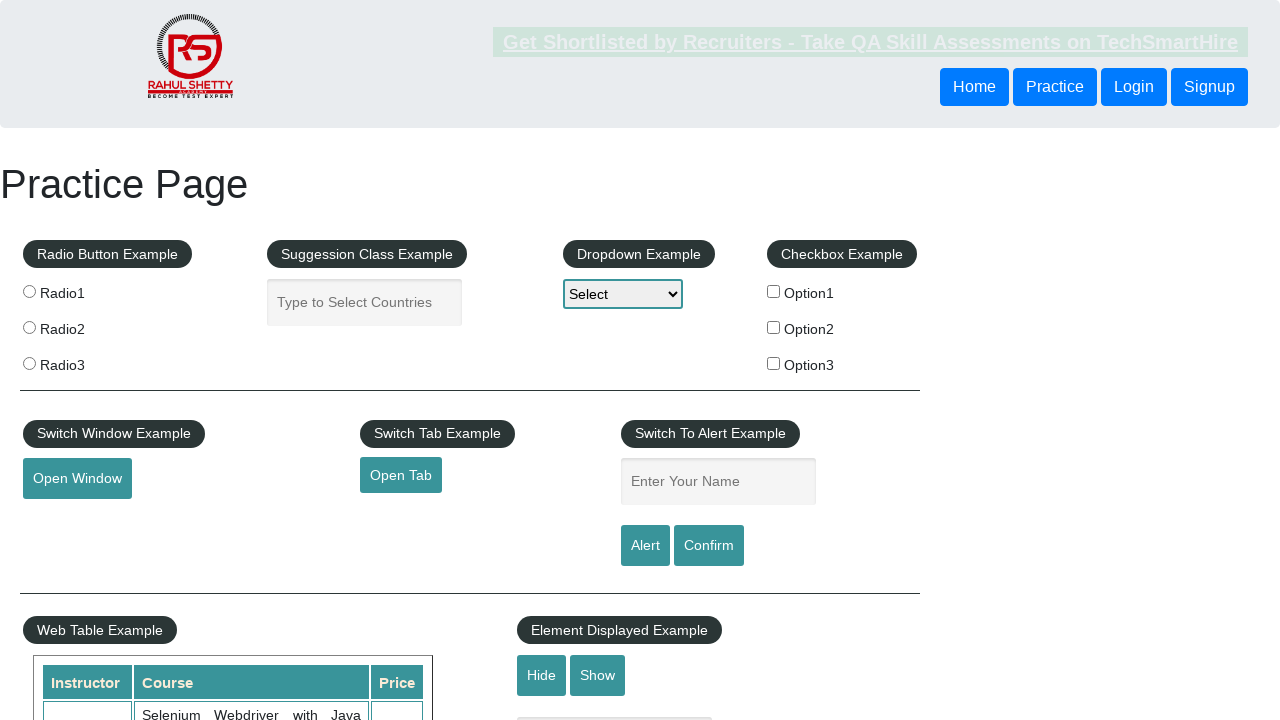

Selected option at index 2 from dropdown (third option) on #dropdown-class-example
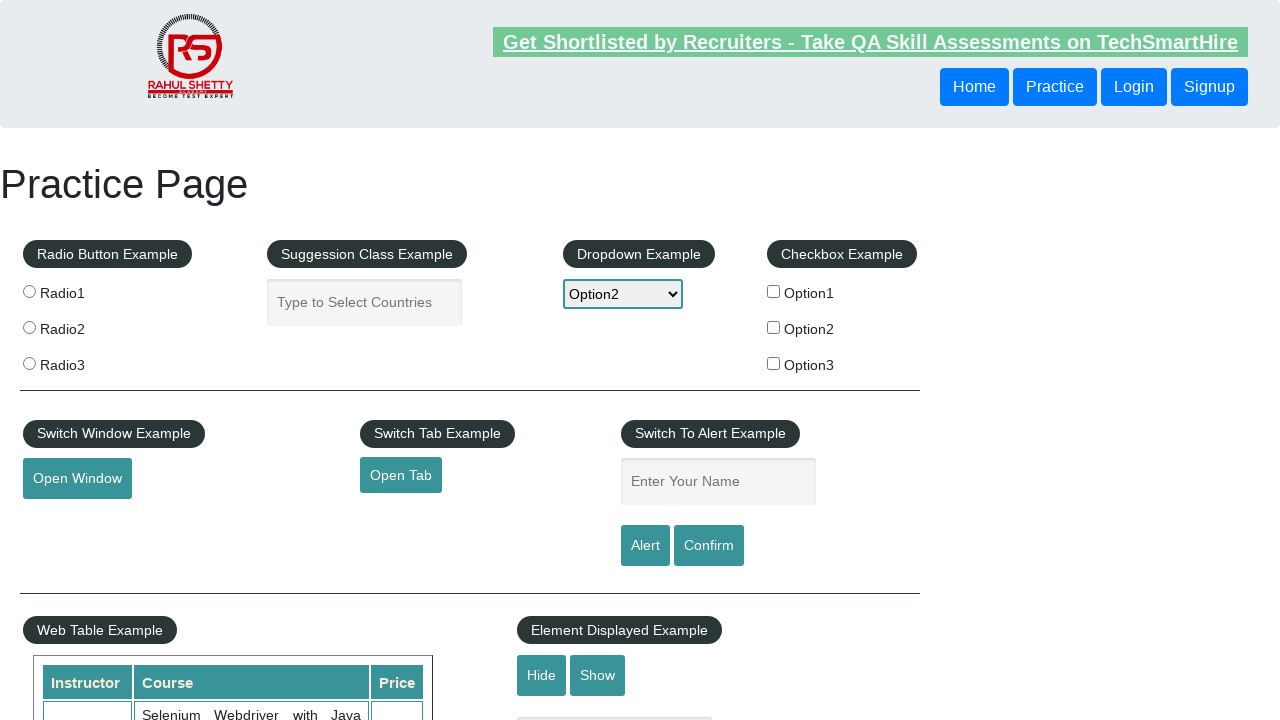

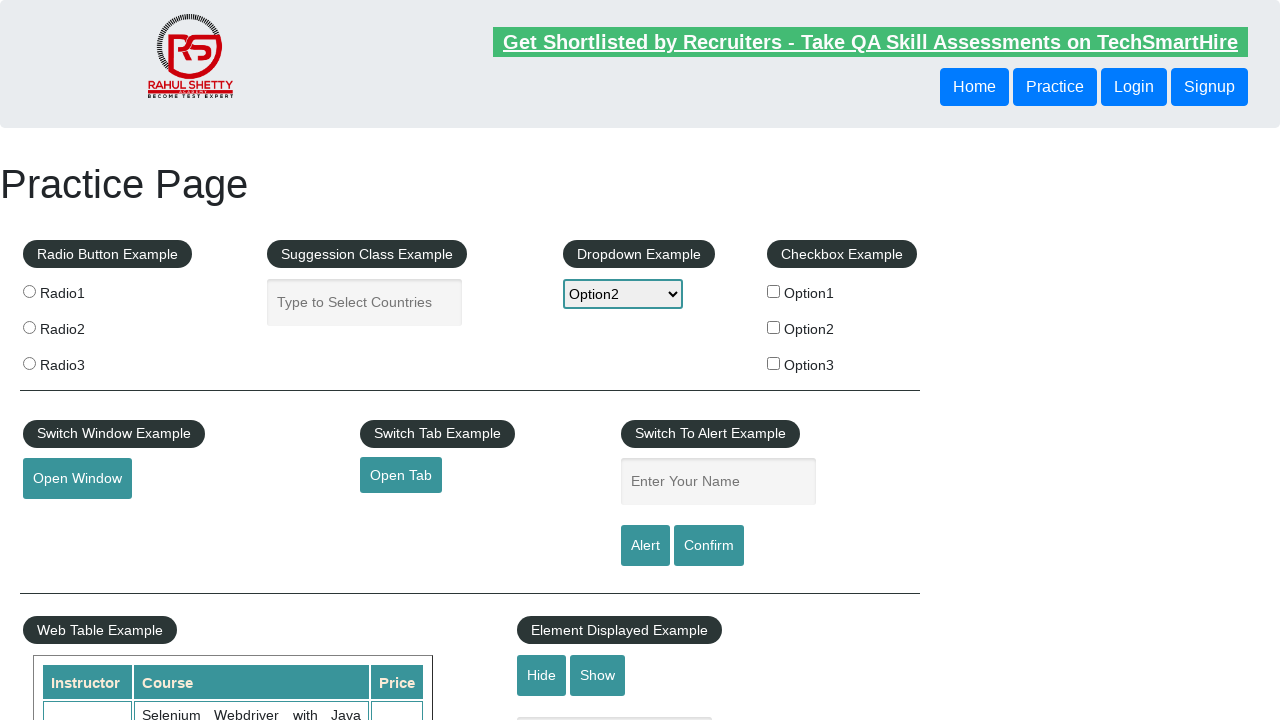